Tests sorting the "Due" column in descending order by clicking the column header twice and verifying the values are ordered correctly

Starting URL: http://the-internet.herokuapp.com/tables

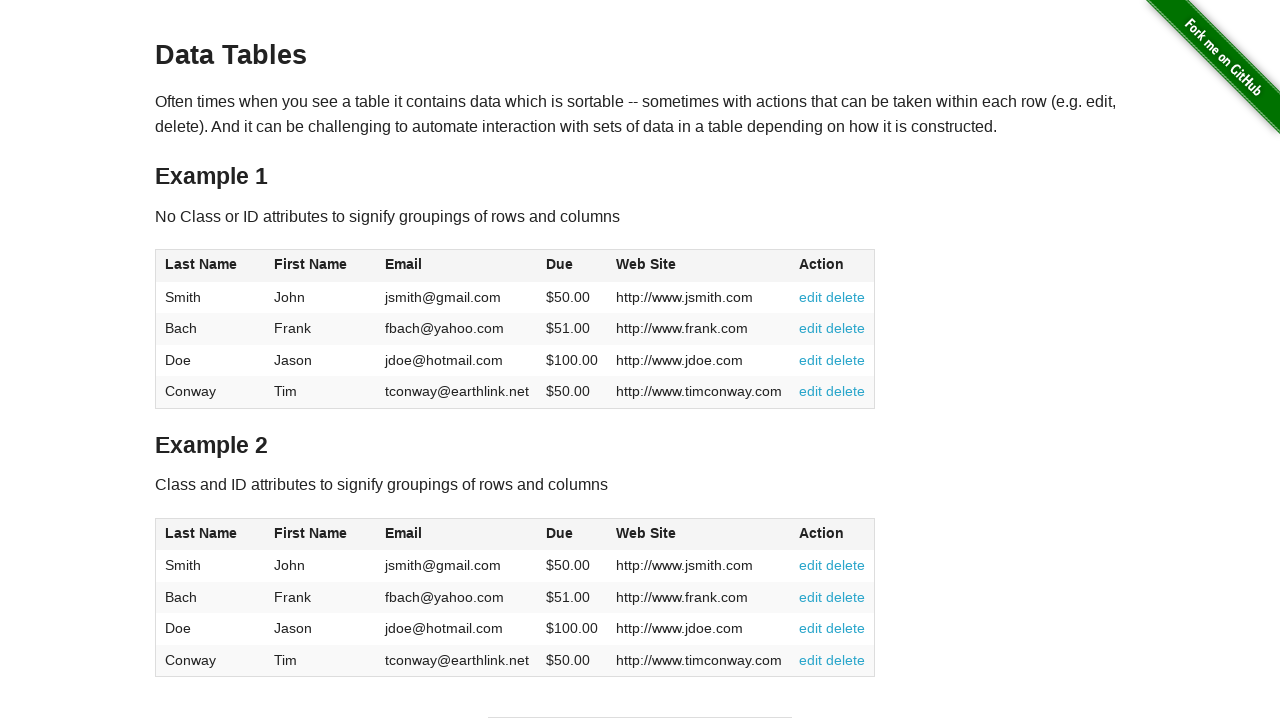

Clicked Due column header first time to sort ascending at (572, 266) on #table1 thead tr th:nth-of-type(4)
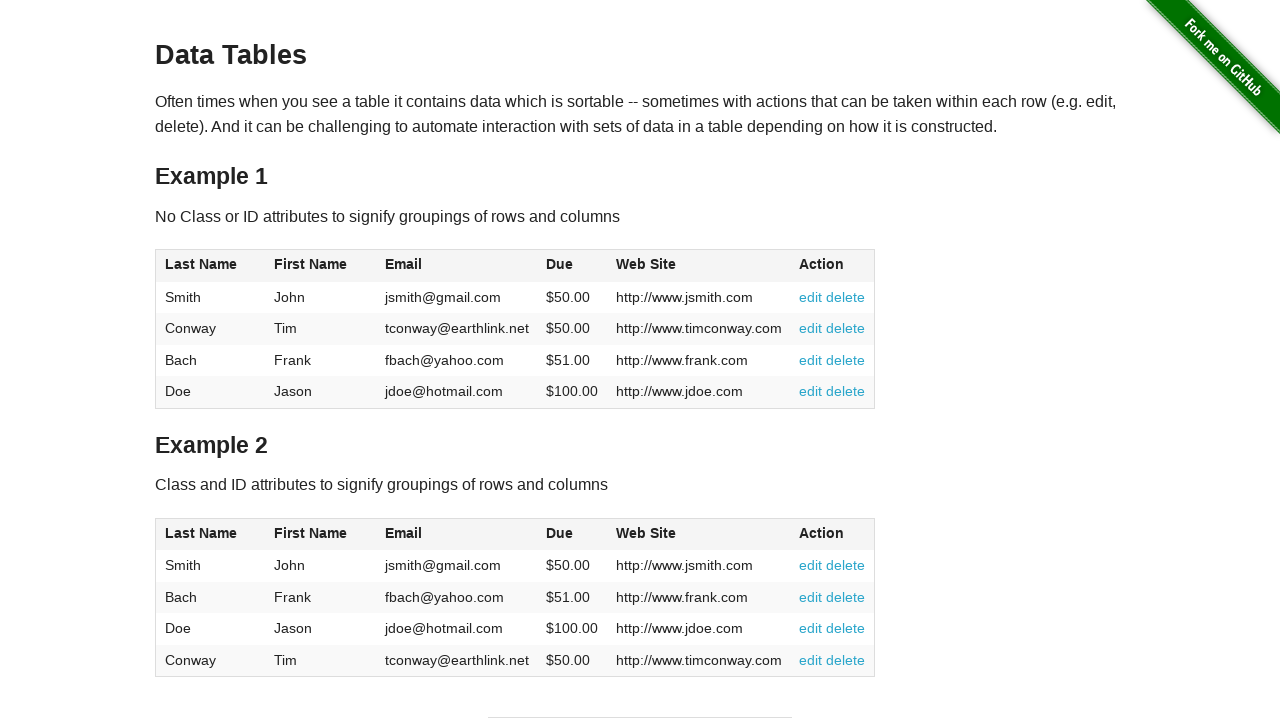

Clicked Due column header second time to sort descending at (572, 266) on #table1 thead tr th:nth-of-type(4)
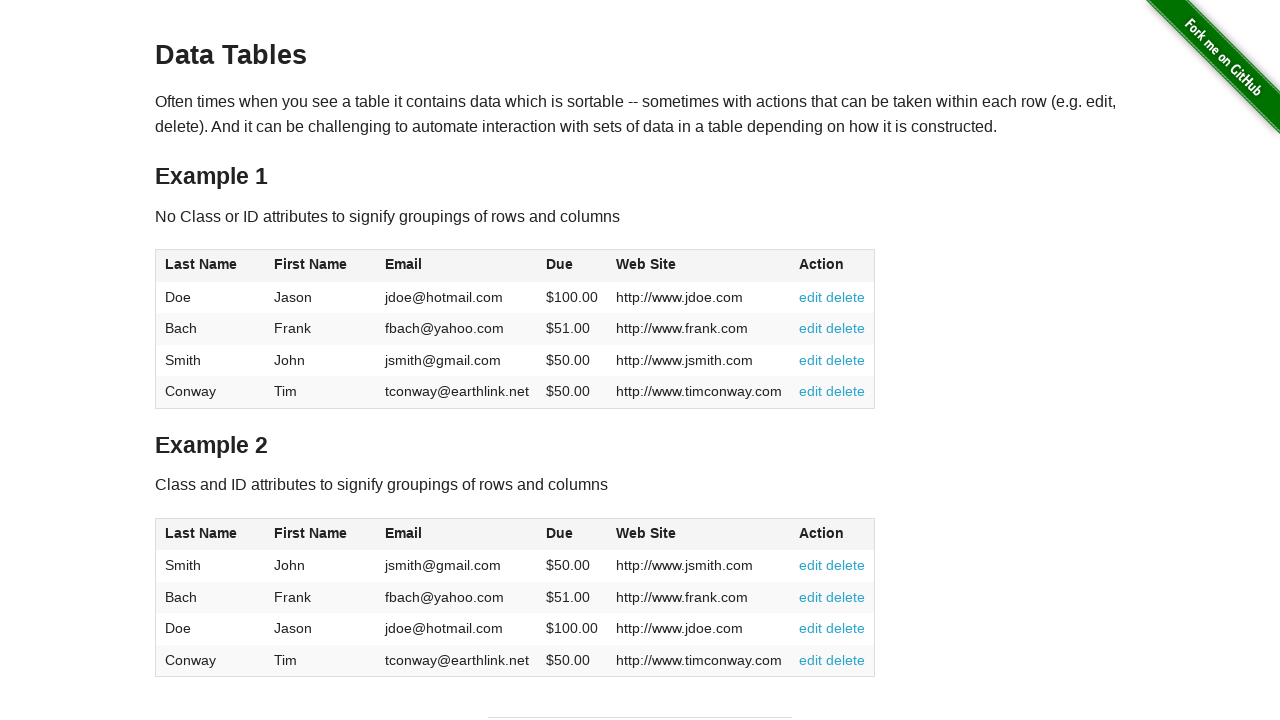

Table sorted and Due column cells loaded
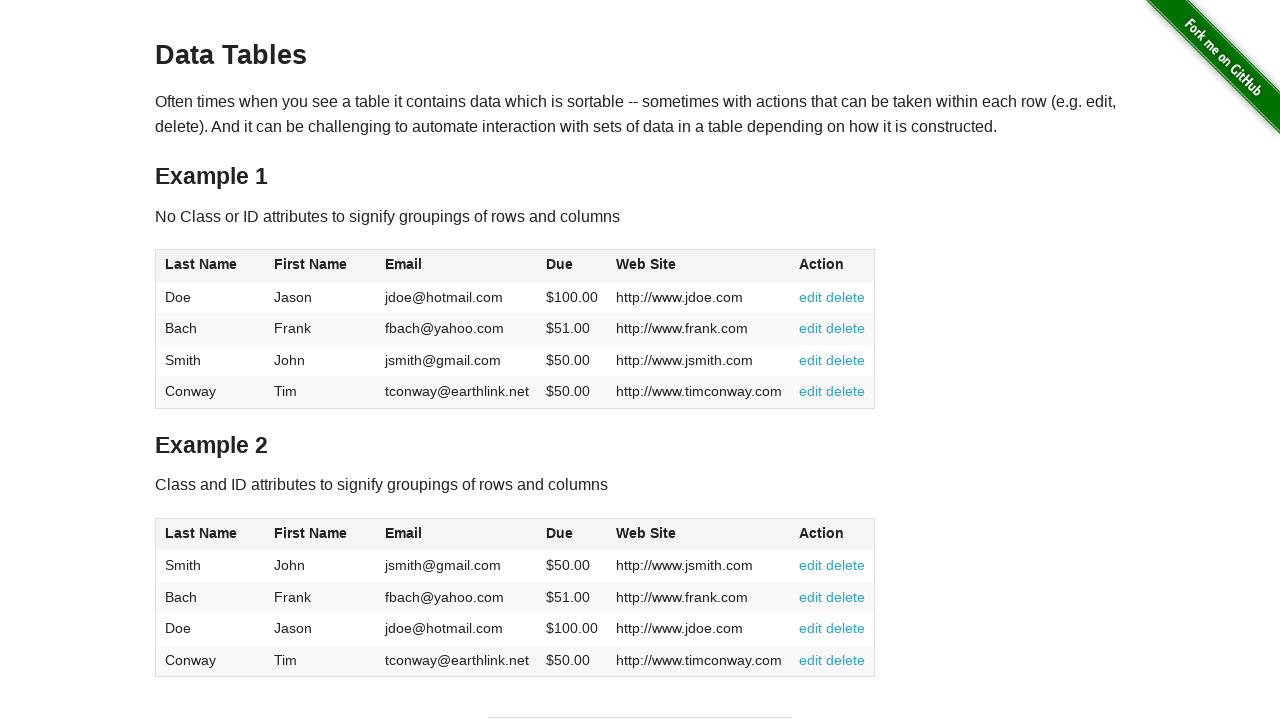

Retrieved all Due column values from table
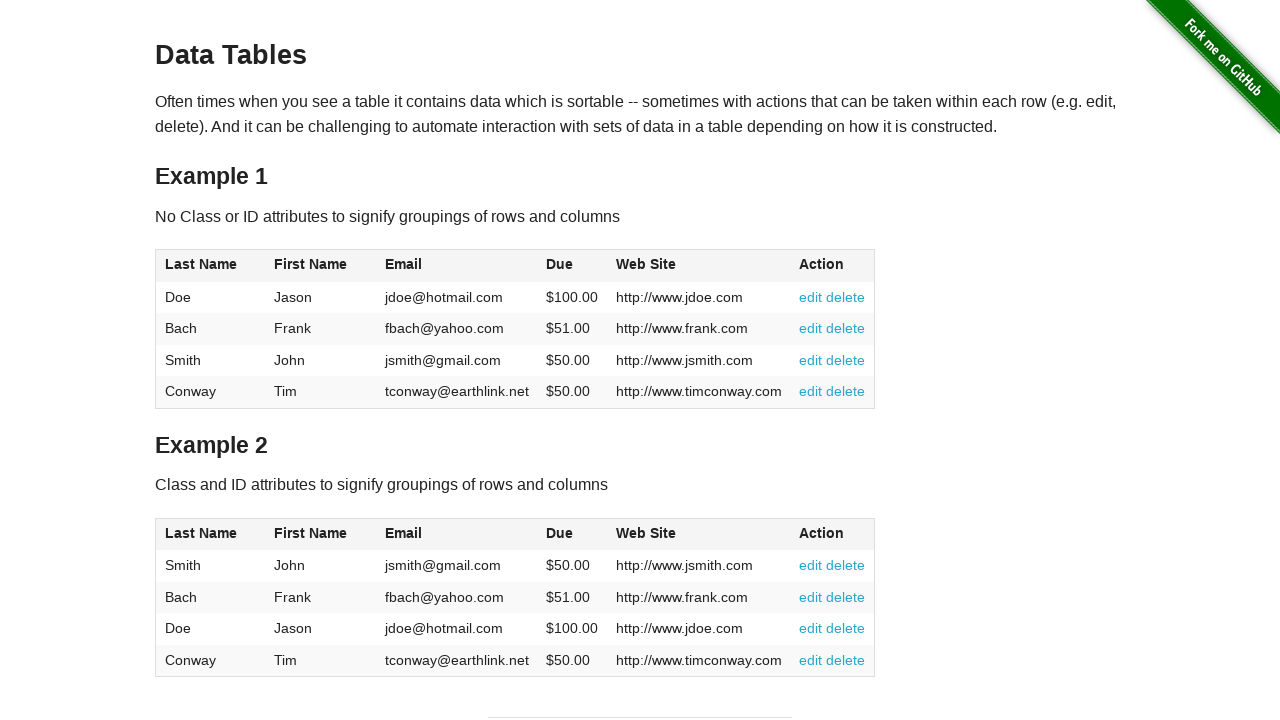

Verified Due column values are sorted in descending order
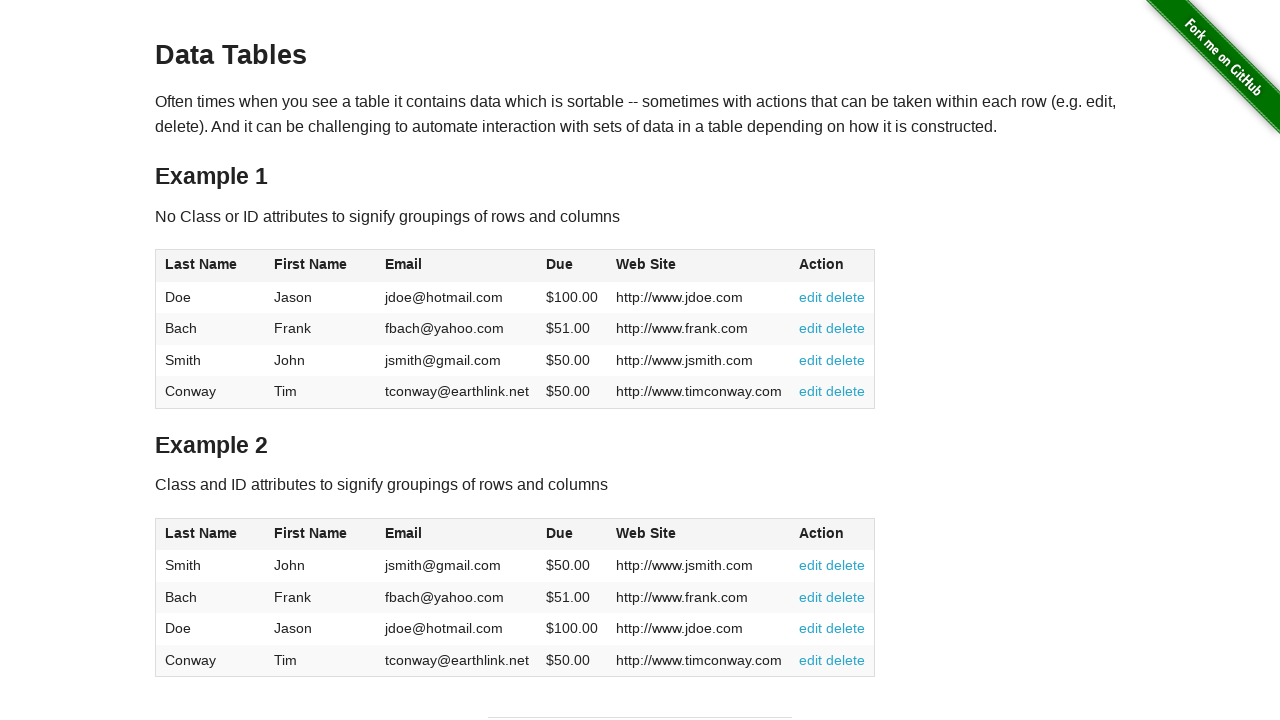

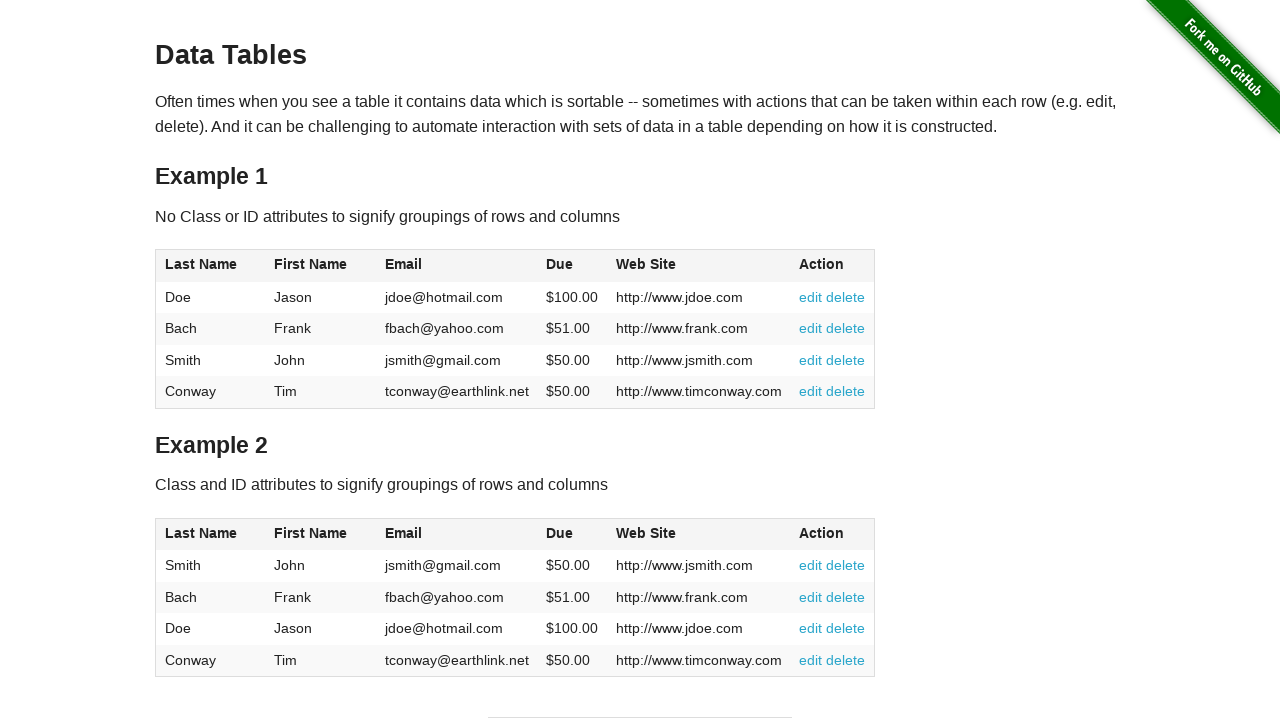